Tests handling of a simple JavaScript alert by clicking a button to trigger it and accepting the alert

Starting URL: https://the-internet.herokuapp.com/javascript_alerts

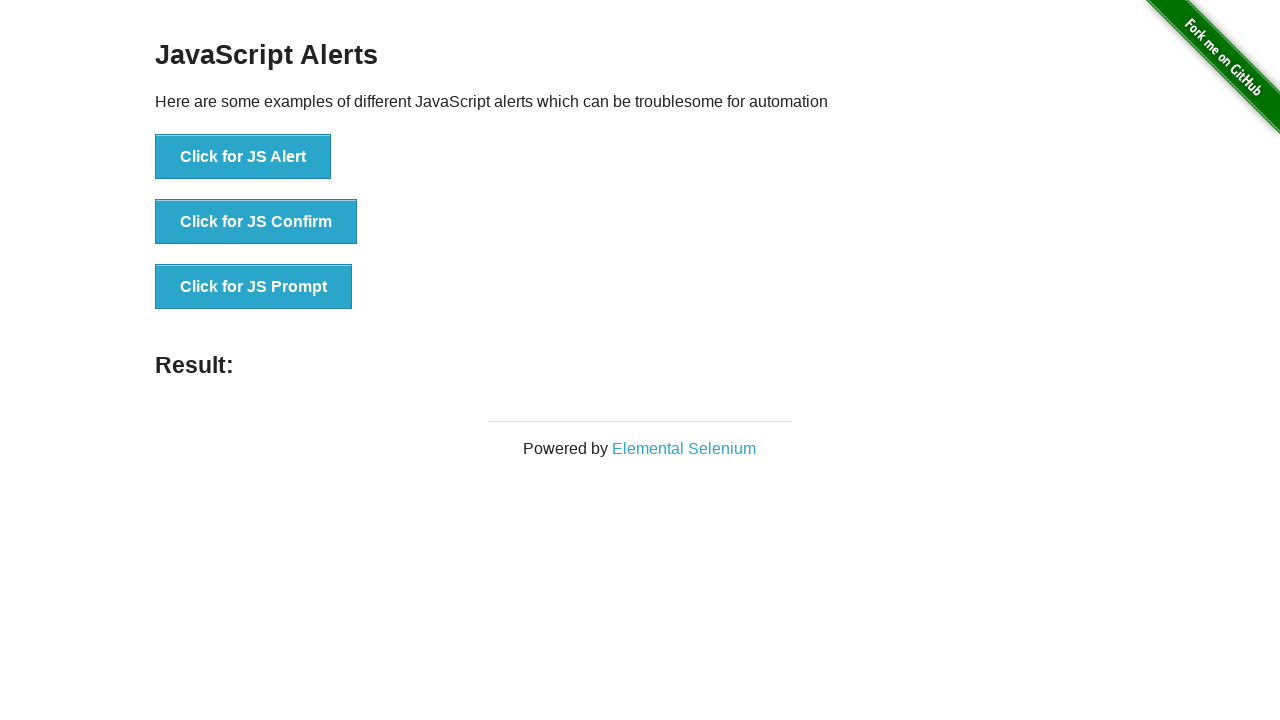

Clicked button to trigger first JavaScript alert at (243, 157) on xpath=//*[@id='content']/div/ul/li[1]/button
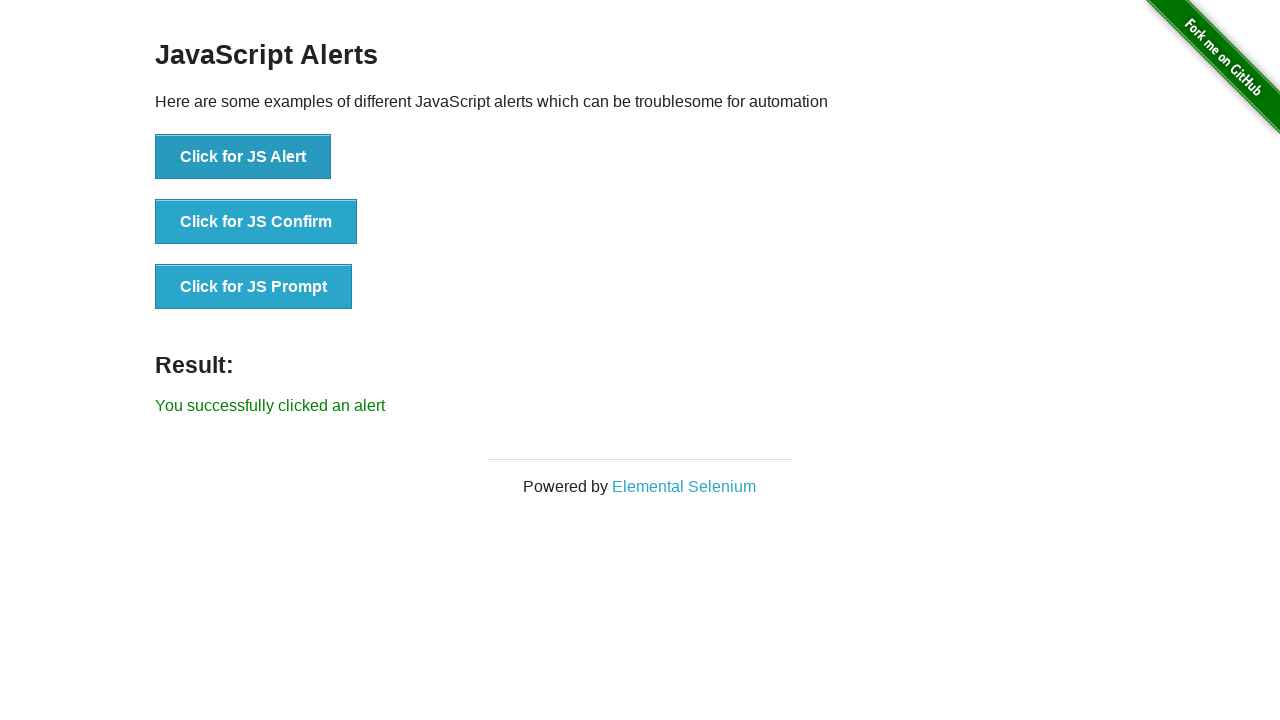

Set up dialog handler to accept the alert
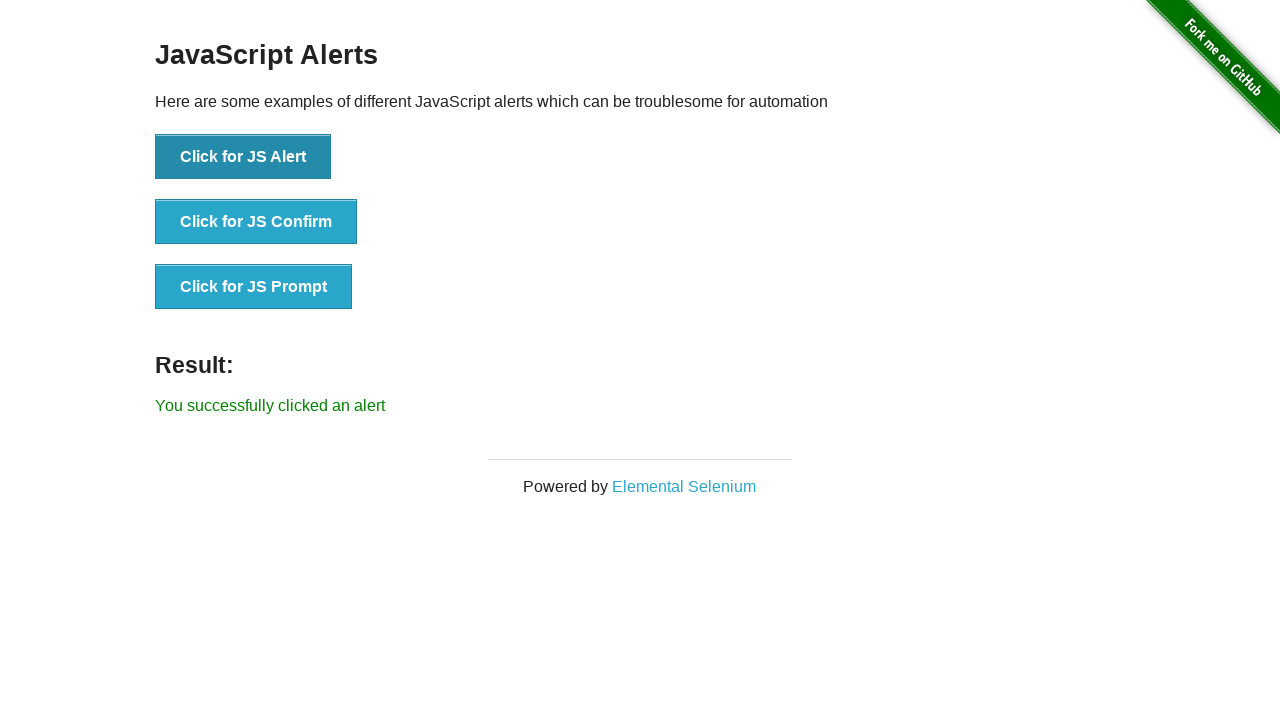

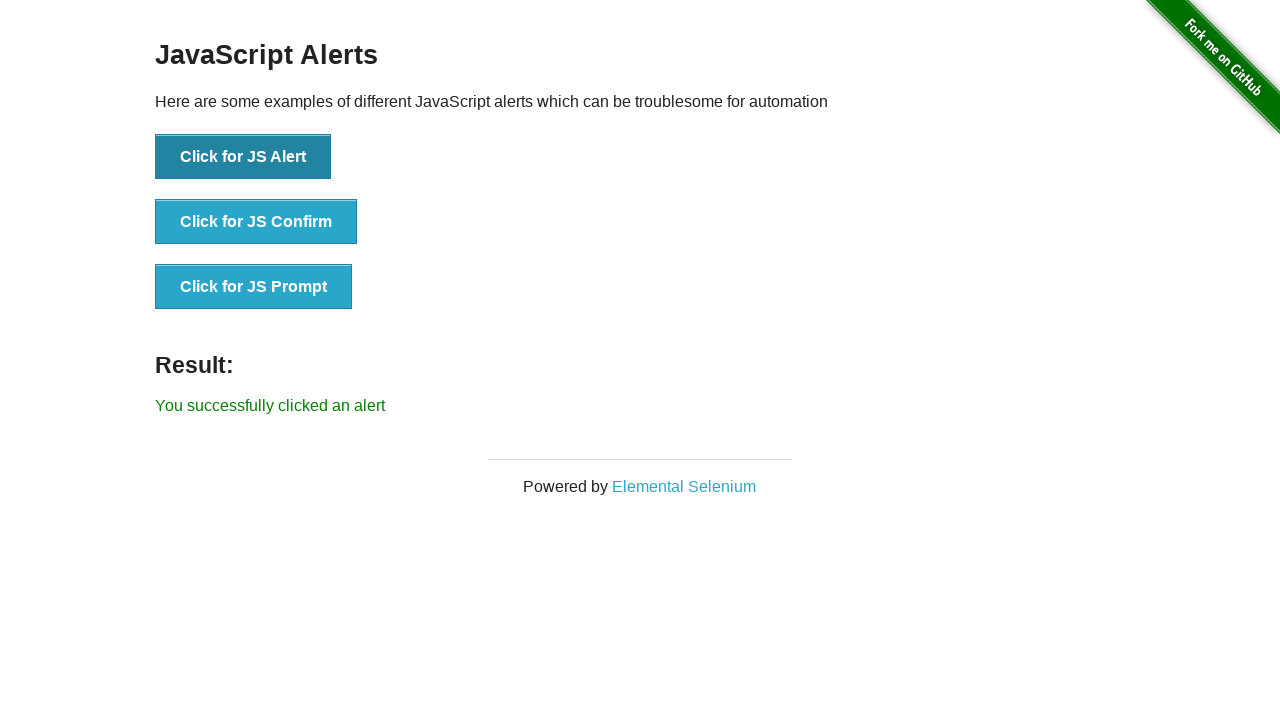